Tests multi-select list functionality by clicking various feature and model options in a demo form

Starting URL: https://demos.devexpress.com/aspxeditorsdemos/ListEditors/MultiSelect.aspx

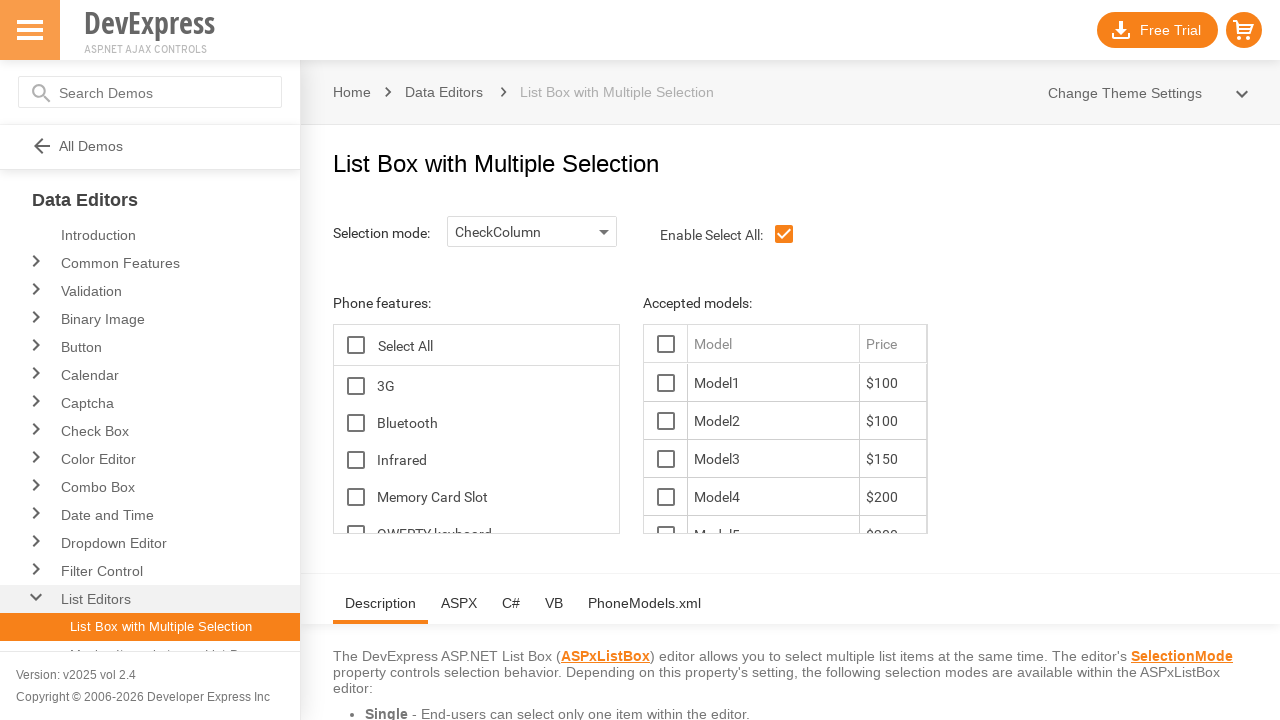

Clicked on the 3G feature option at (356, 386) on xpath=//span[@id='ContentHolder_lbFeatures_TG_D']
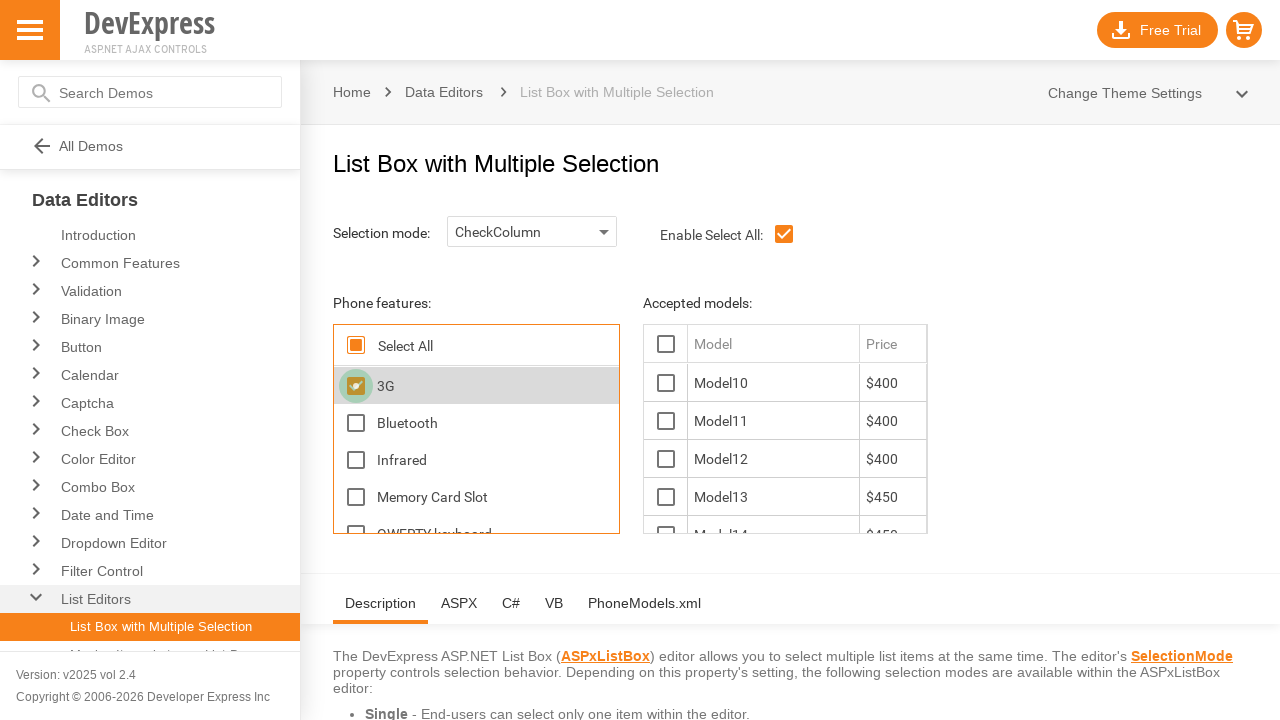

Clicked on the Bluetooth feature option at (356, 423) on xpath=//span[@id='ContentHolder_lbFeatures_Bluetooth_D']
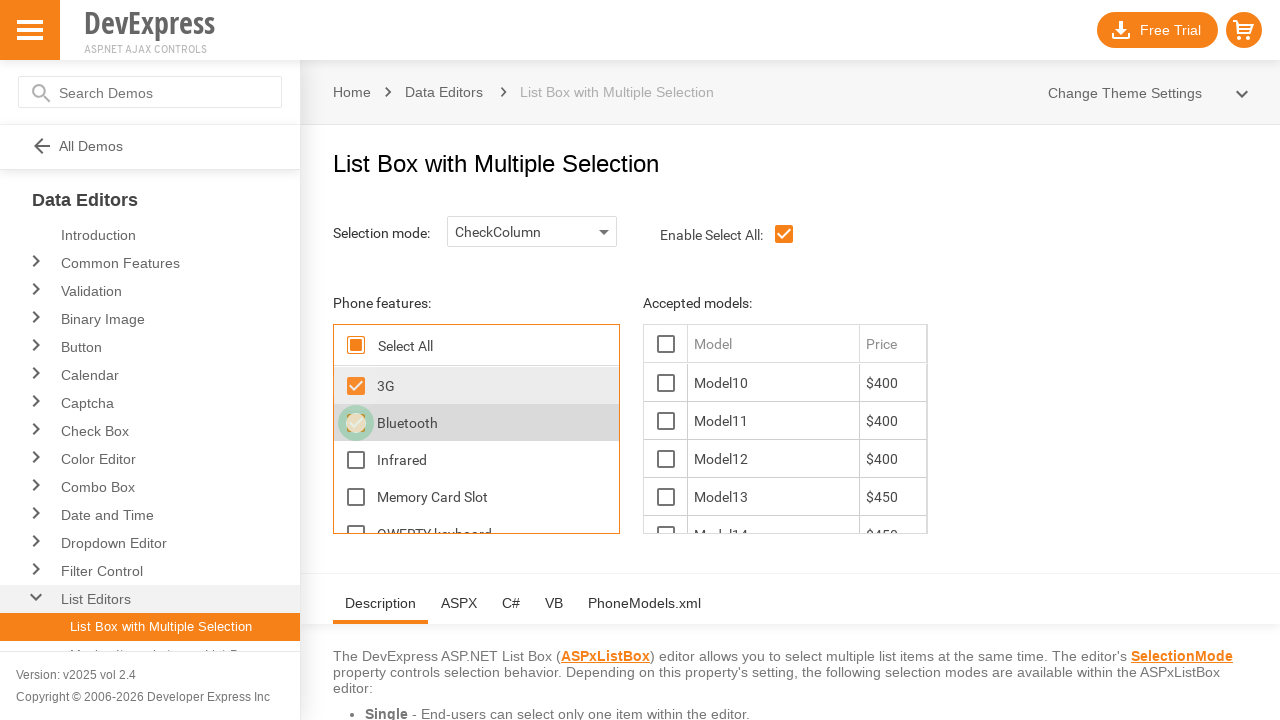

Clicked on model option 10 at (666, 383) on xpath=//span[@id='ContentHolder_lbModels_10_D']
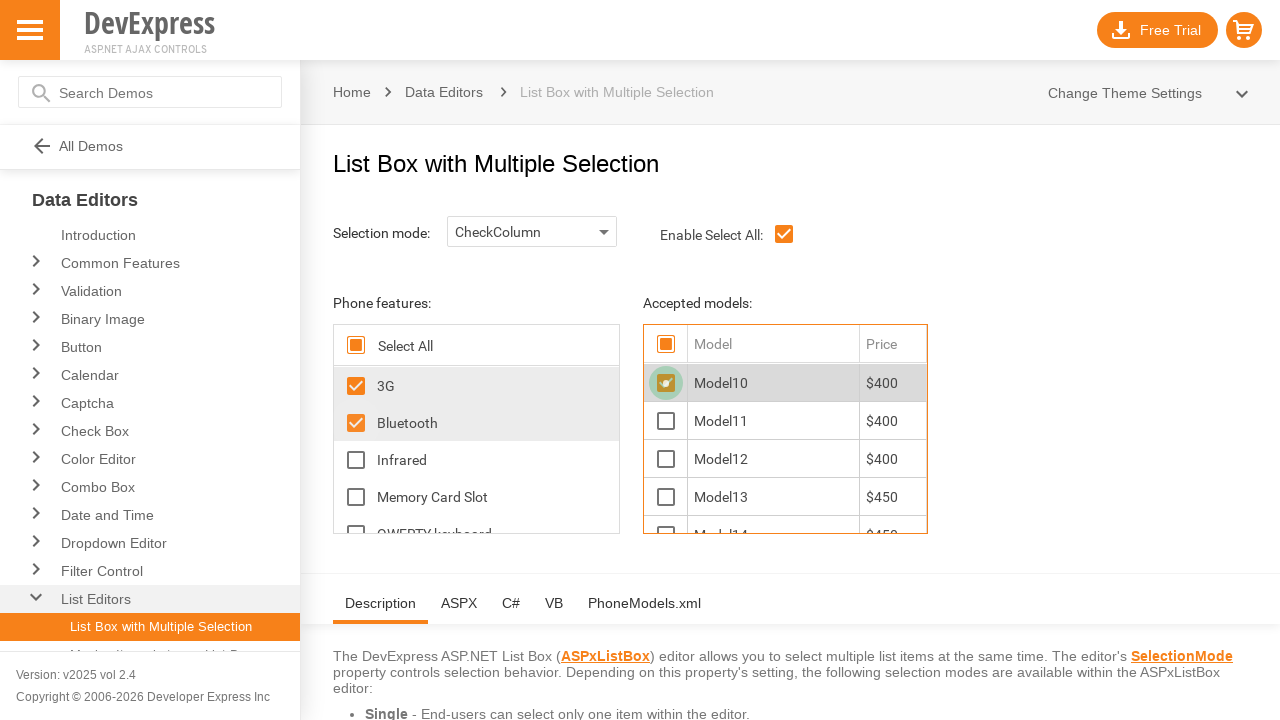

Clicked on model option 11 at (666, 421) on xpath=//span[@id='ContentHolder_lbModels_11_D']
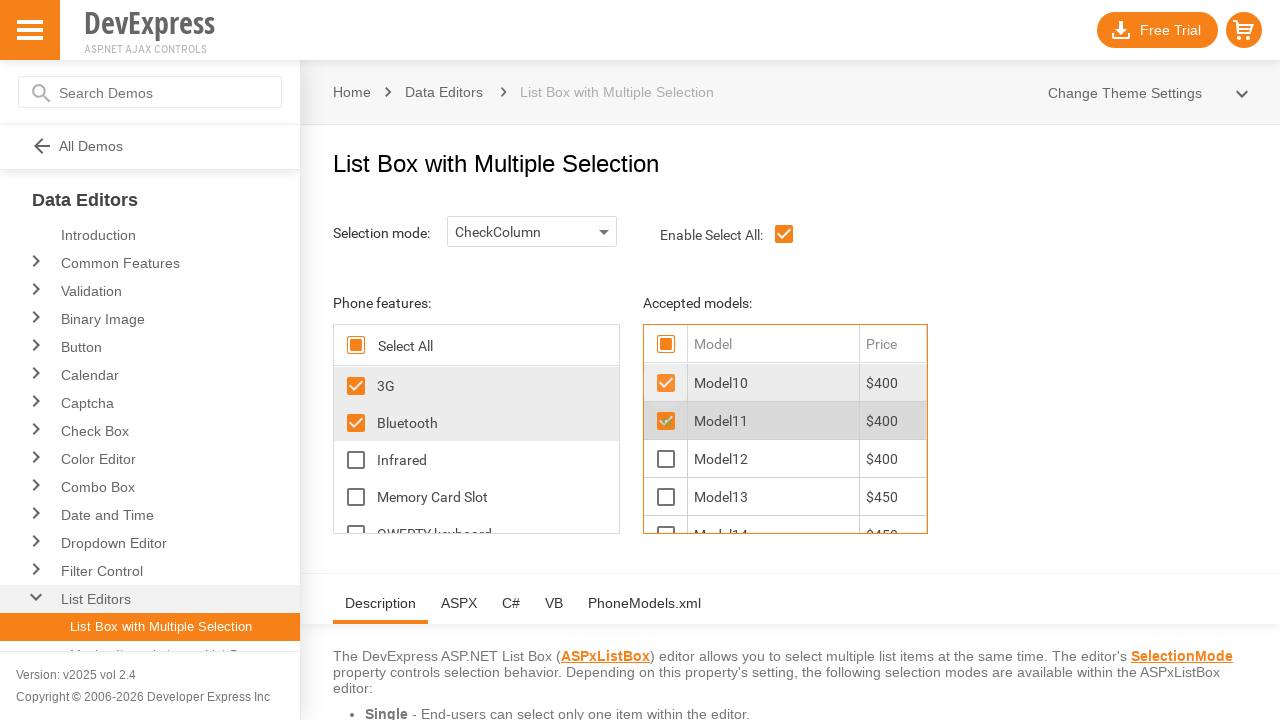

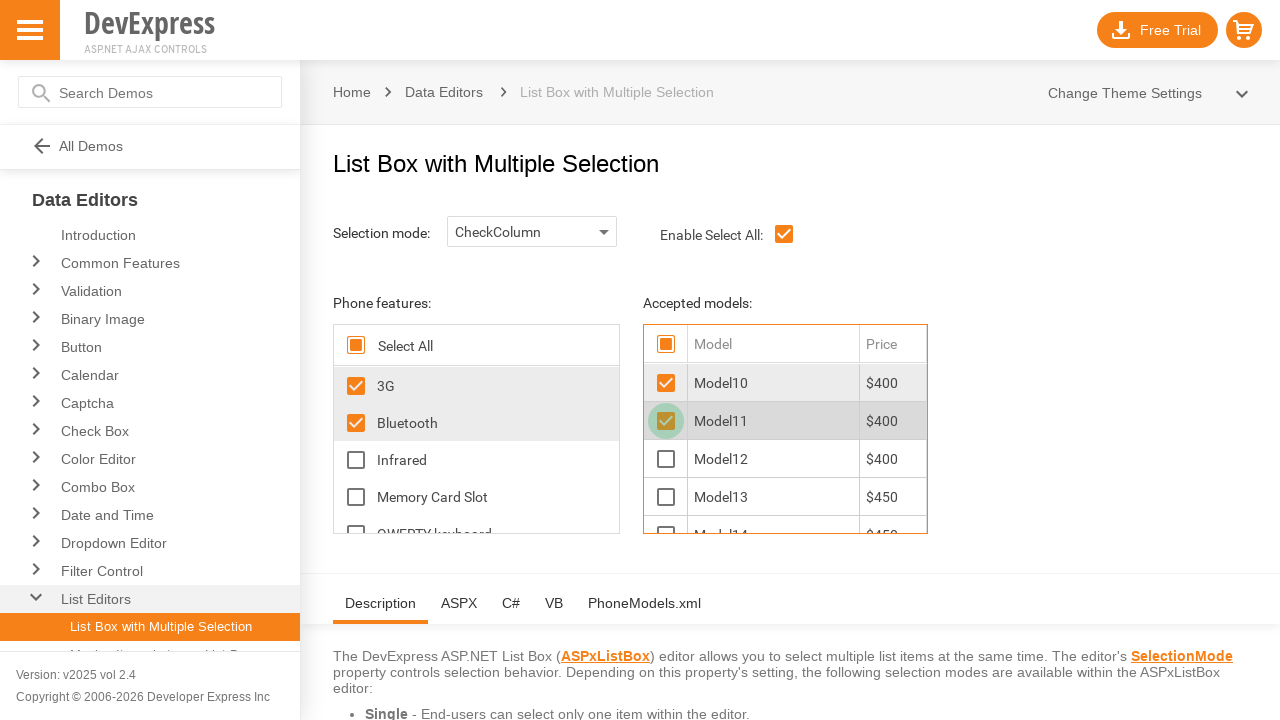